Tests window handling functionality by opening a new window, verifying content in both windows, and switching between them

Starting URL: https://the-internet.herokuapp.com/windows

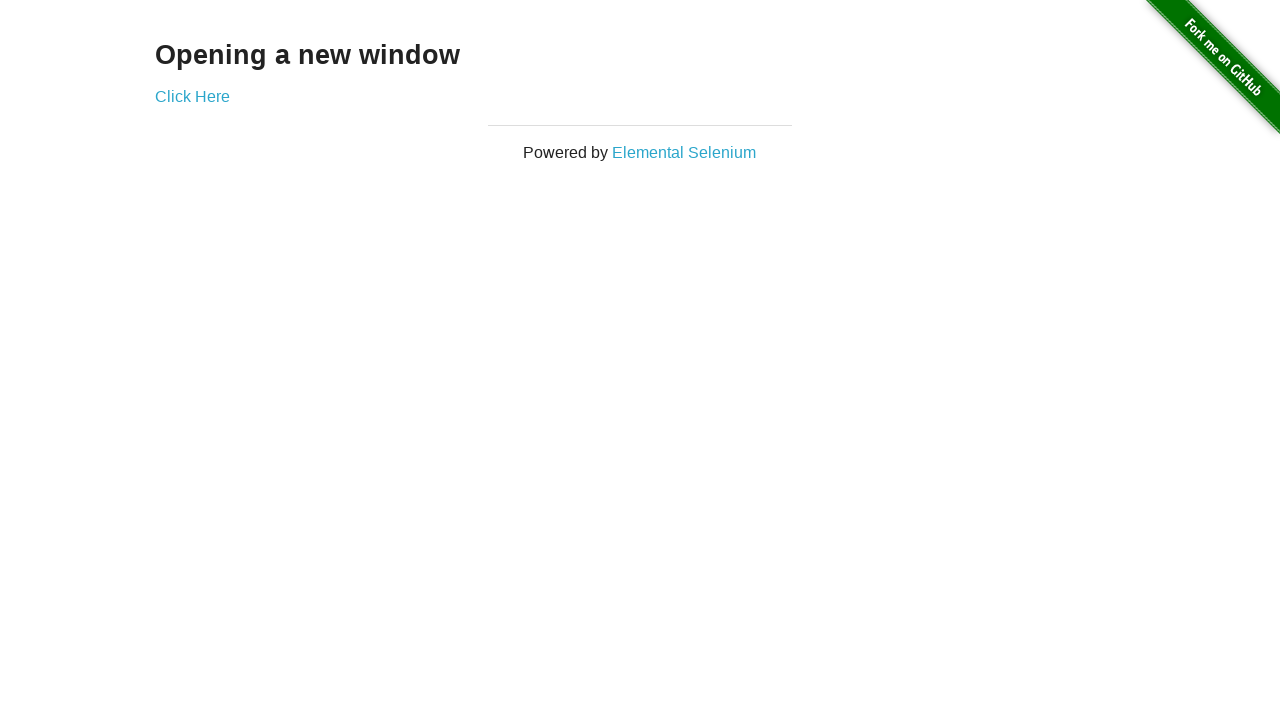

Verified 'Opening a new window' heading is present on the page
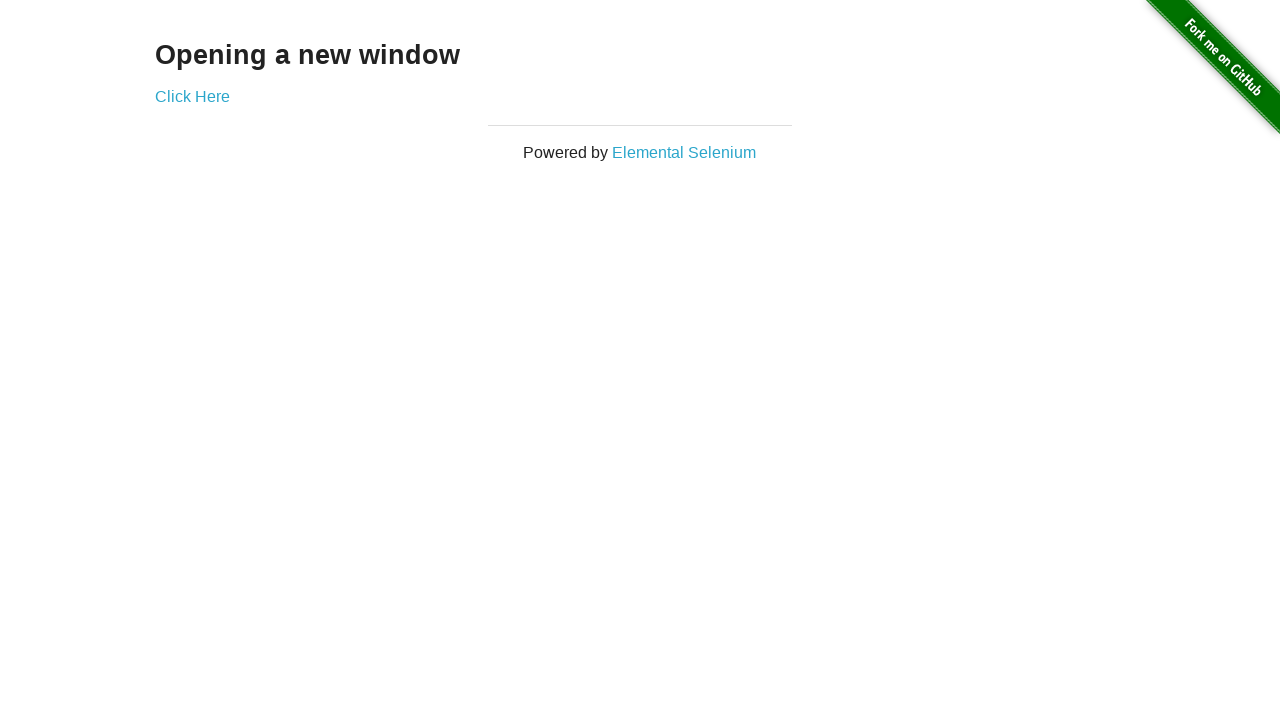

Verified page title is 'The Internet'
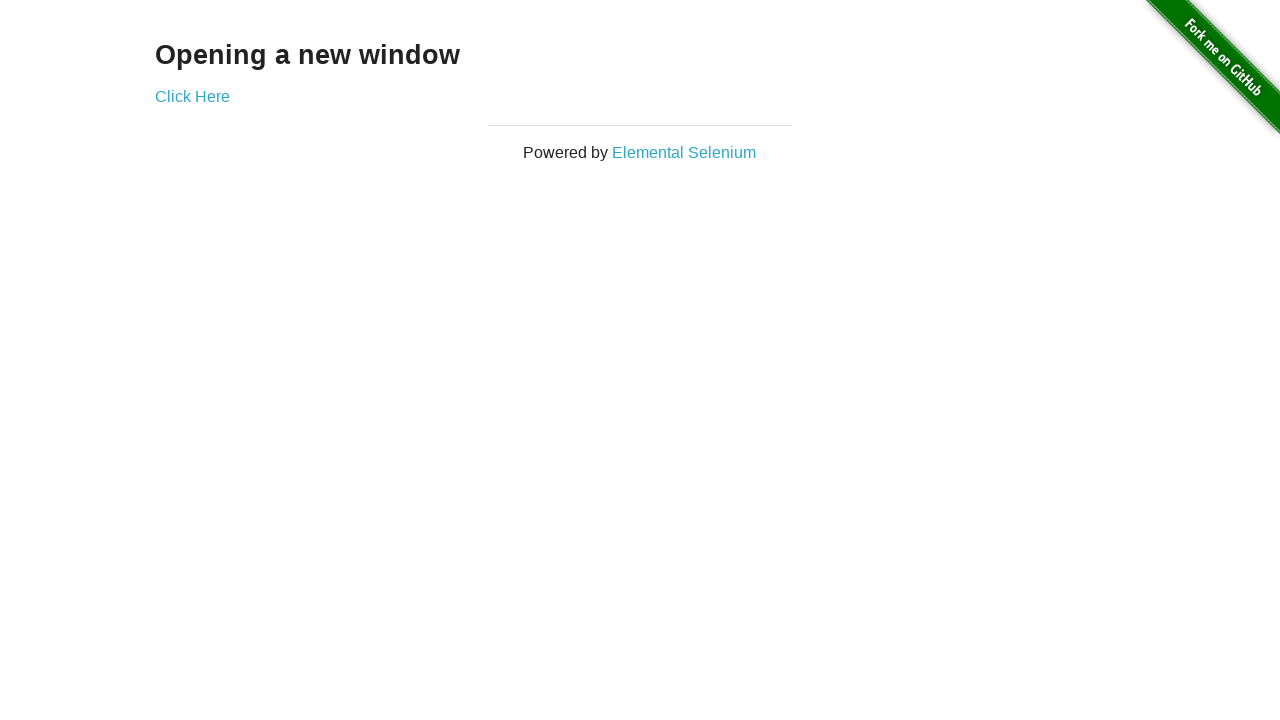

Clicked 'Click Here' link to open new window at (192, 96) on xpath=//a[.='Click Here']
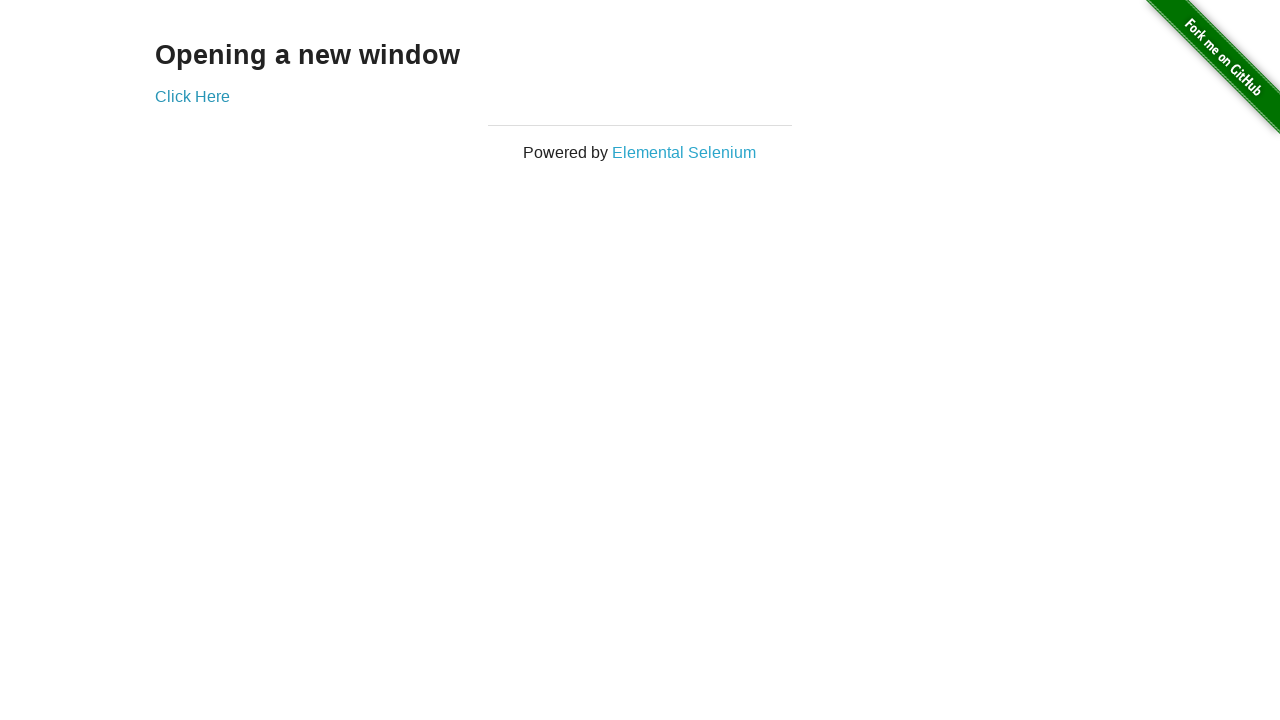

New window opened and popup reference obtained
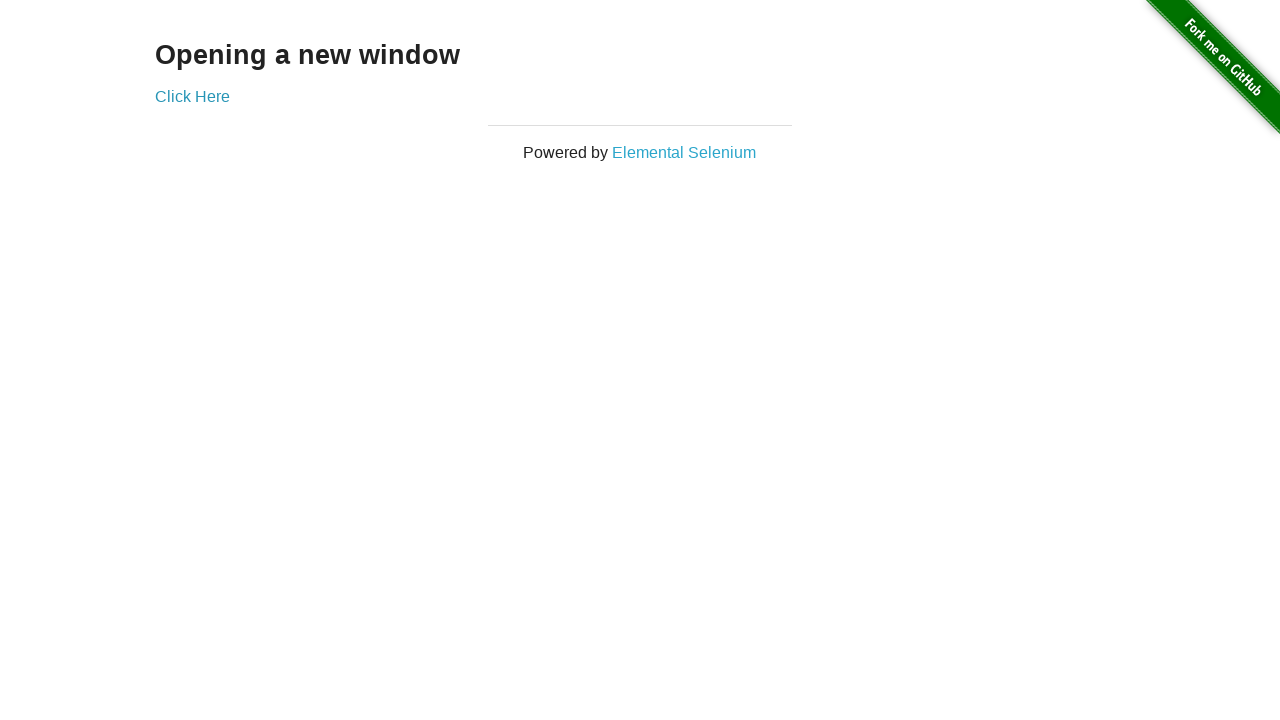

Verified new window title is 'New Window'
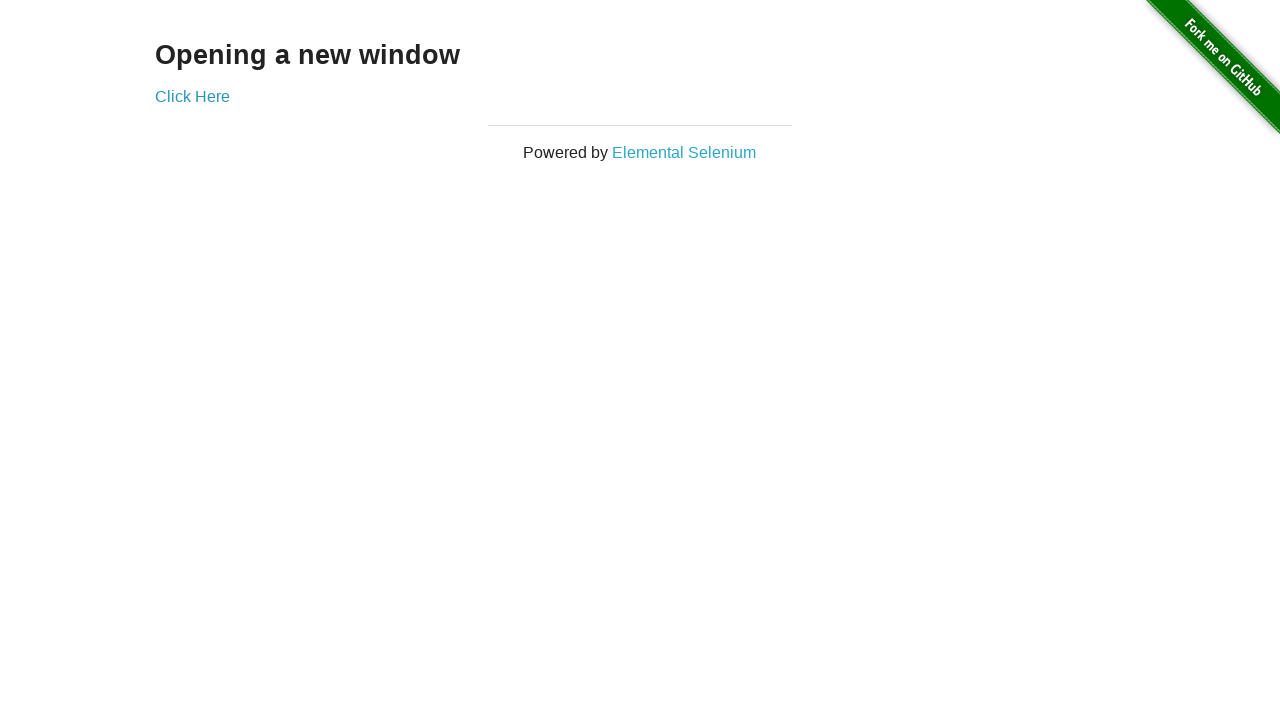

Verified 'New Window' heading is present in the new window
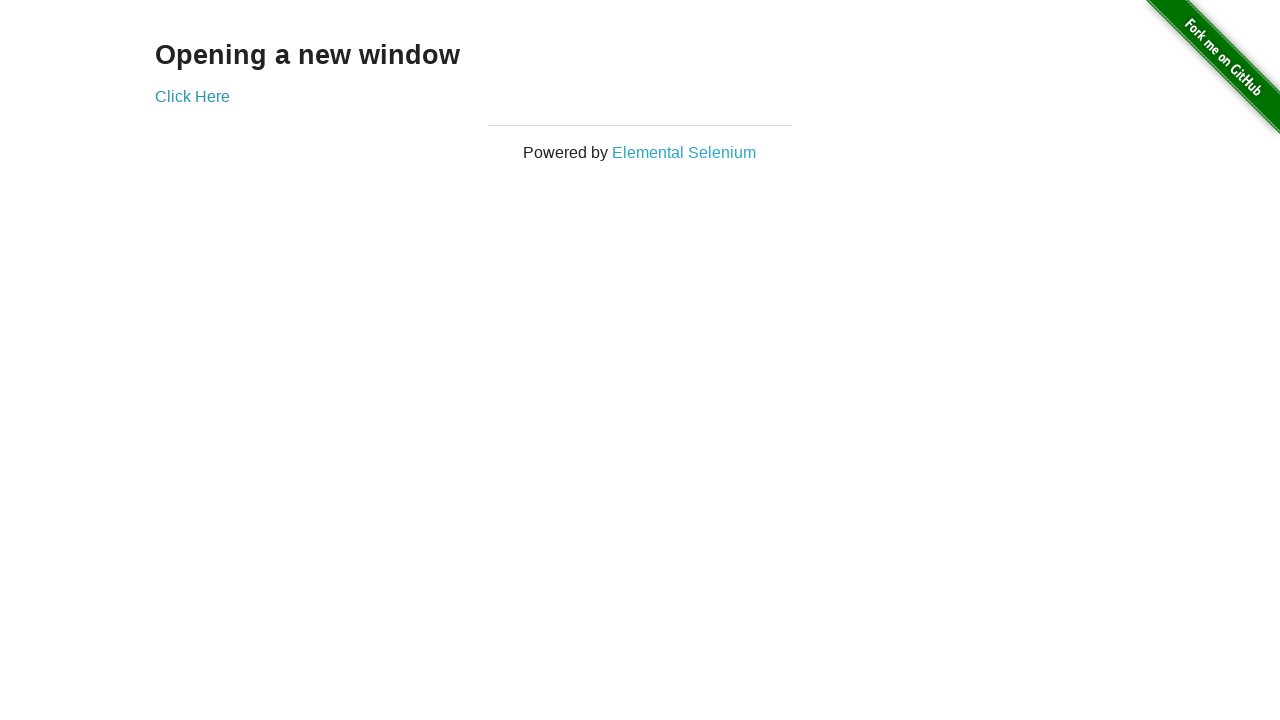

Brought original window to front
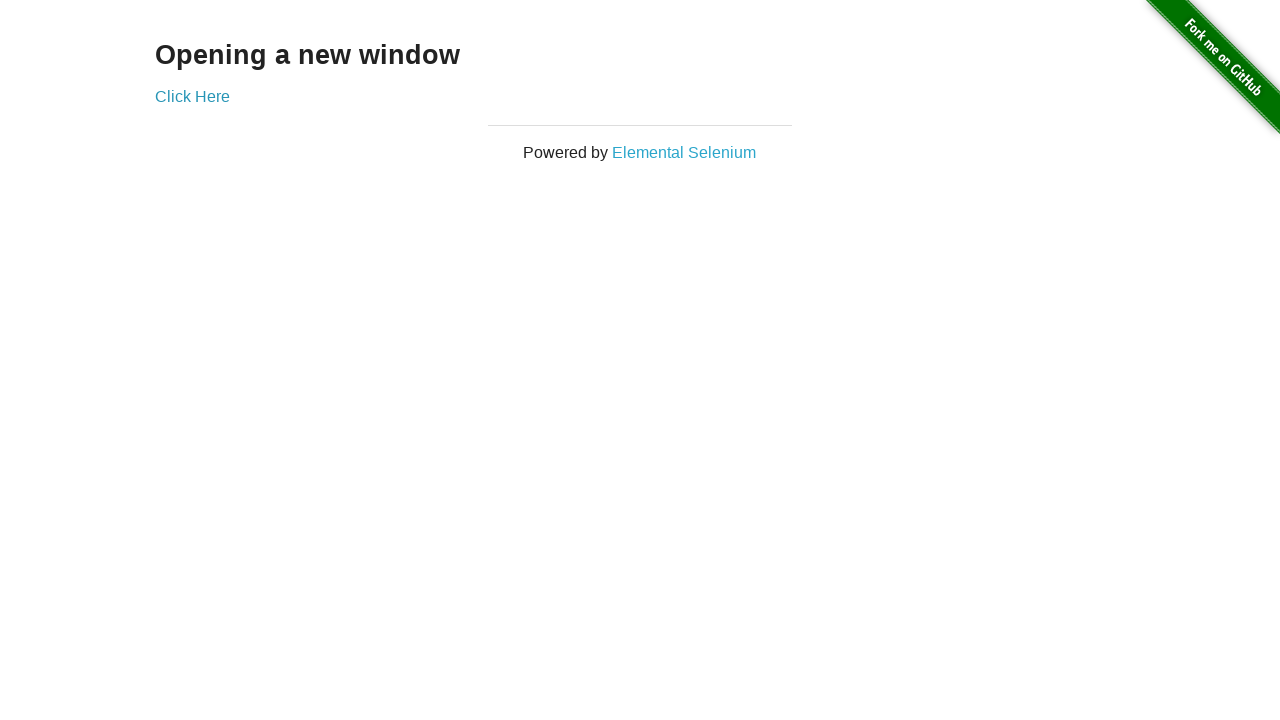

Verified original window title is 'The Internet' after switching back
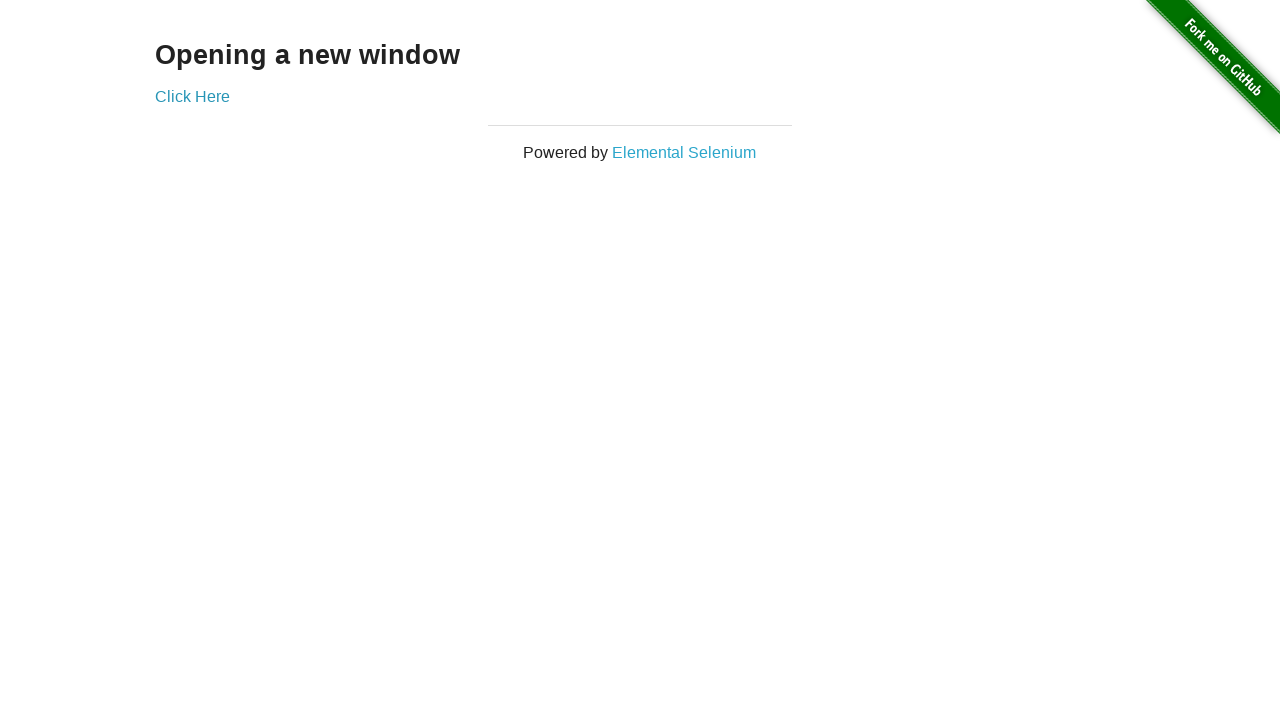

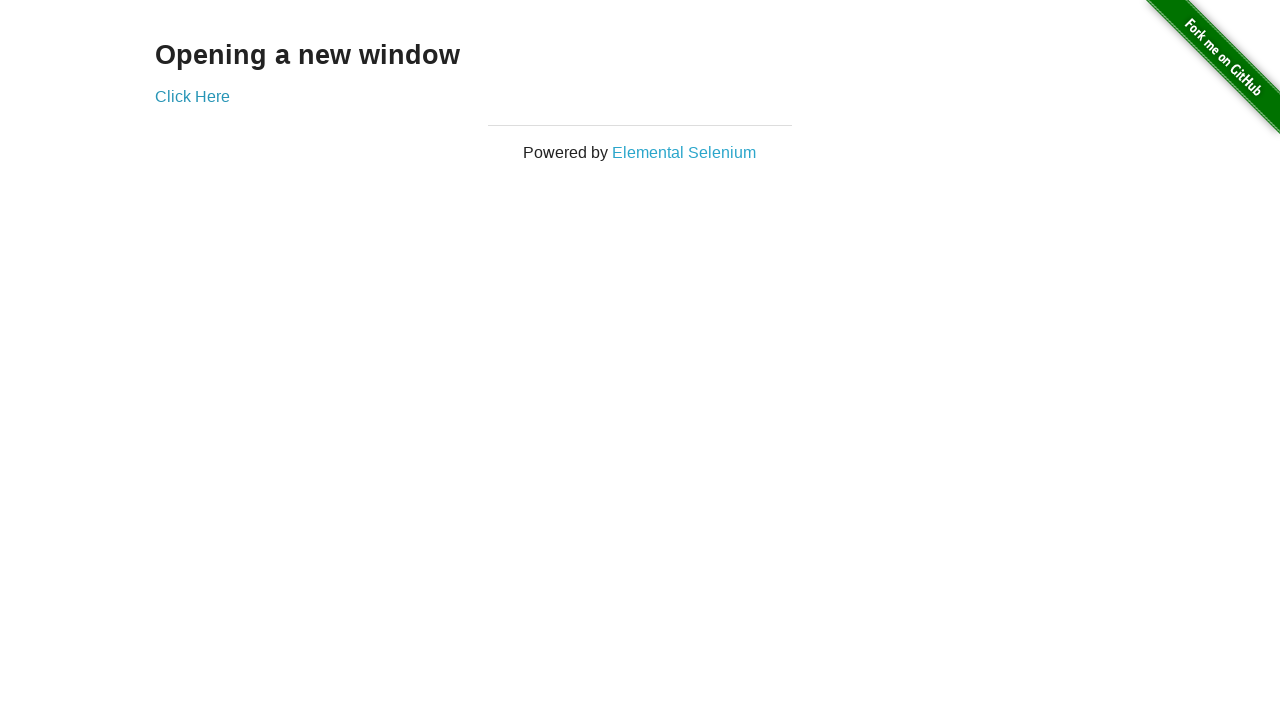